Tests double-click functionality on W3Schools interactive example by double-clicking a paragraph element inside an iframe

Starting URL: https://www.w3schools.com/jsref/tryit.asp?filename=tryjsref_ondblclick

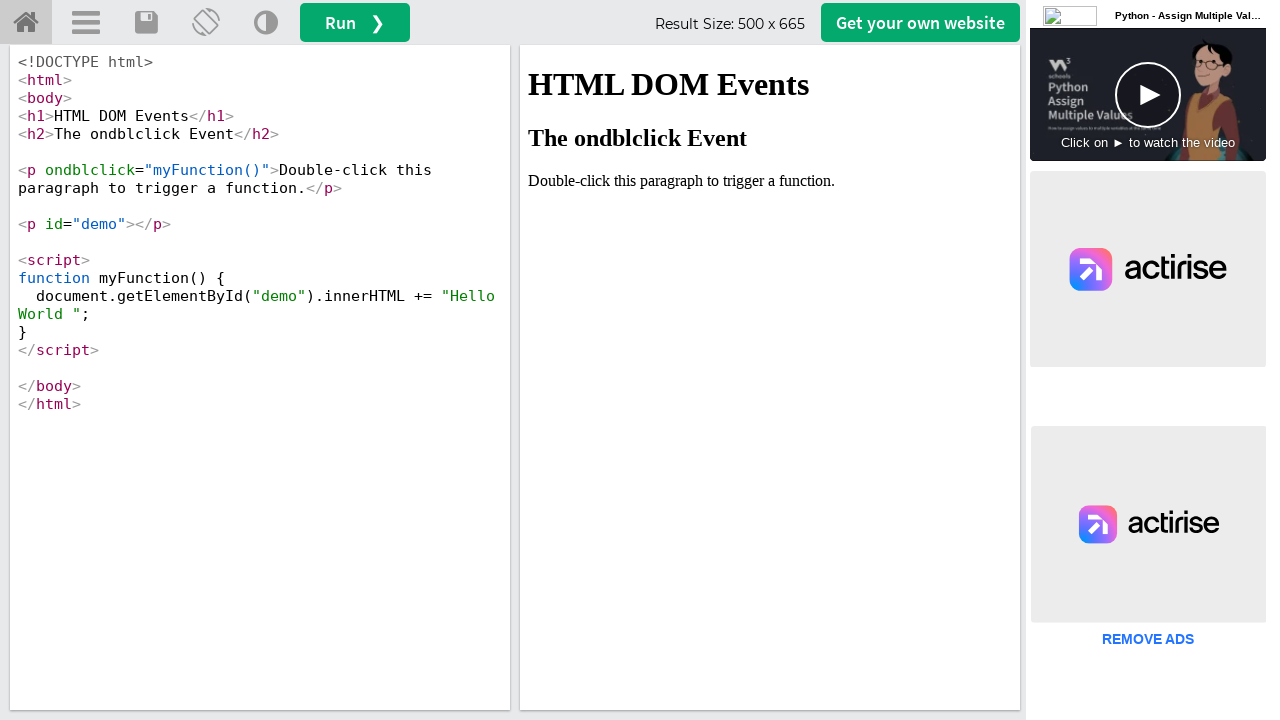

Located iframe with ID 'iframeResult'
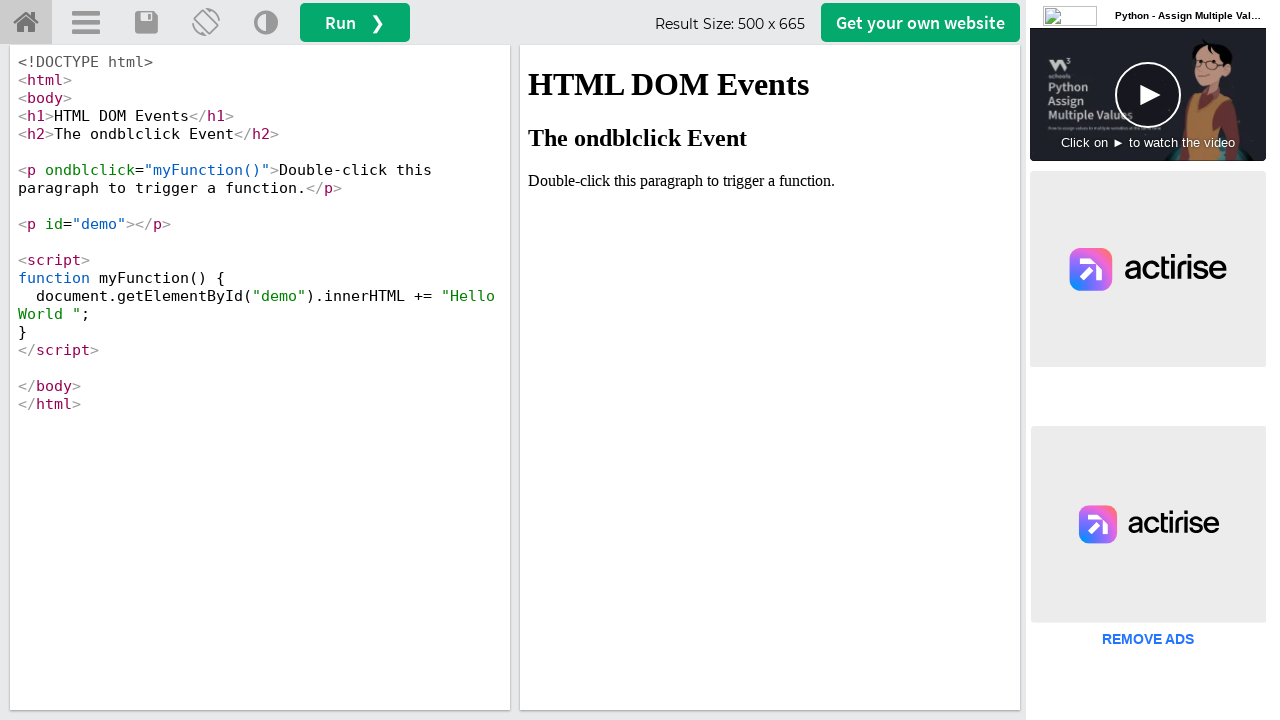

Located paragraph element inside iframe
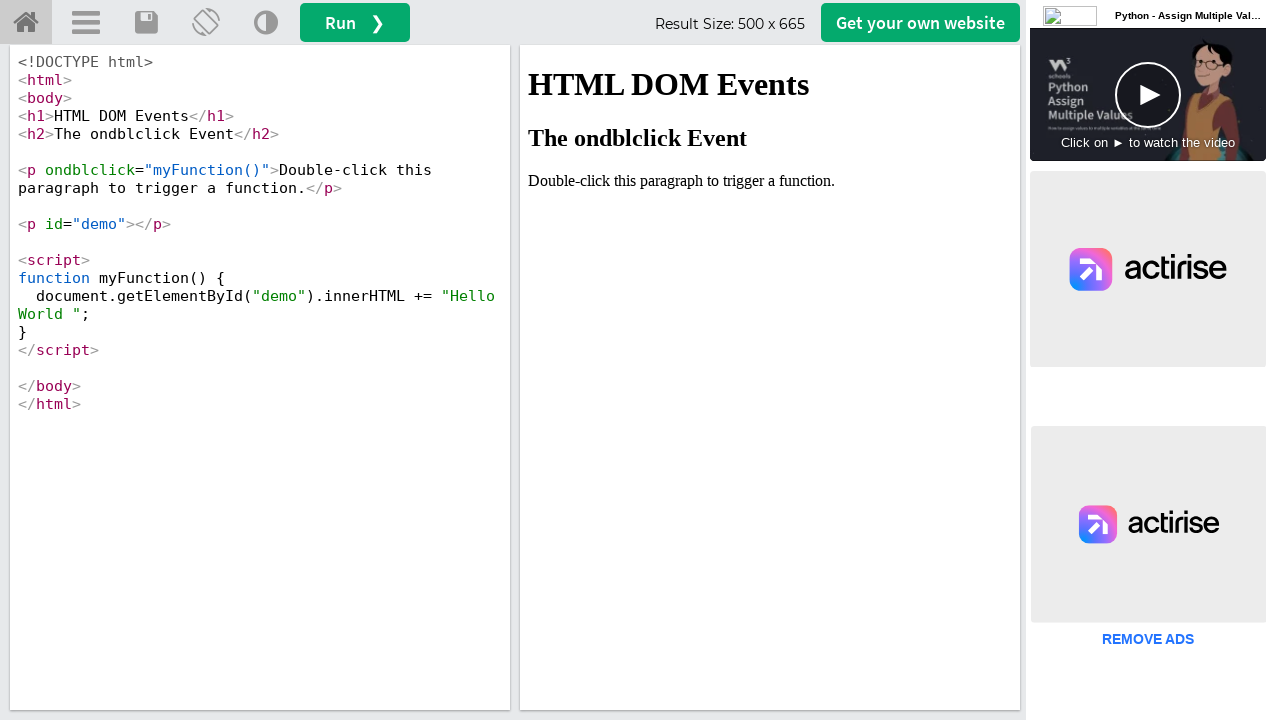

Double-clicked paragraph element to trigger function at (770, 181) on iframe[id='iframeResult'] >> internal:control=enter-frame >> xpath=//p[contains(
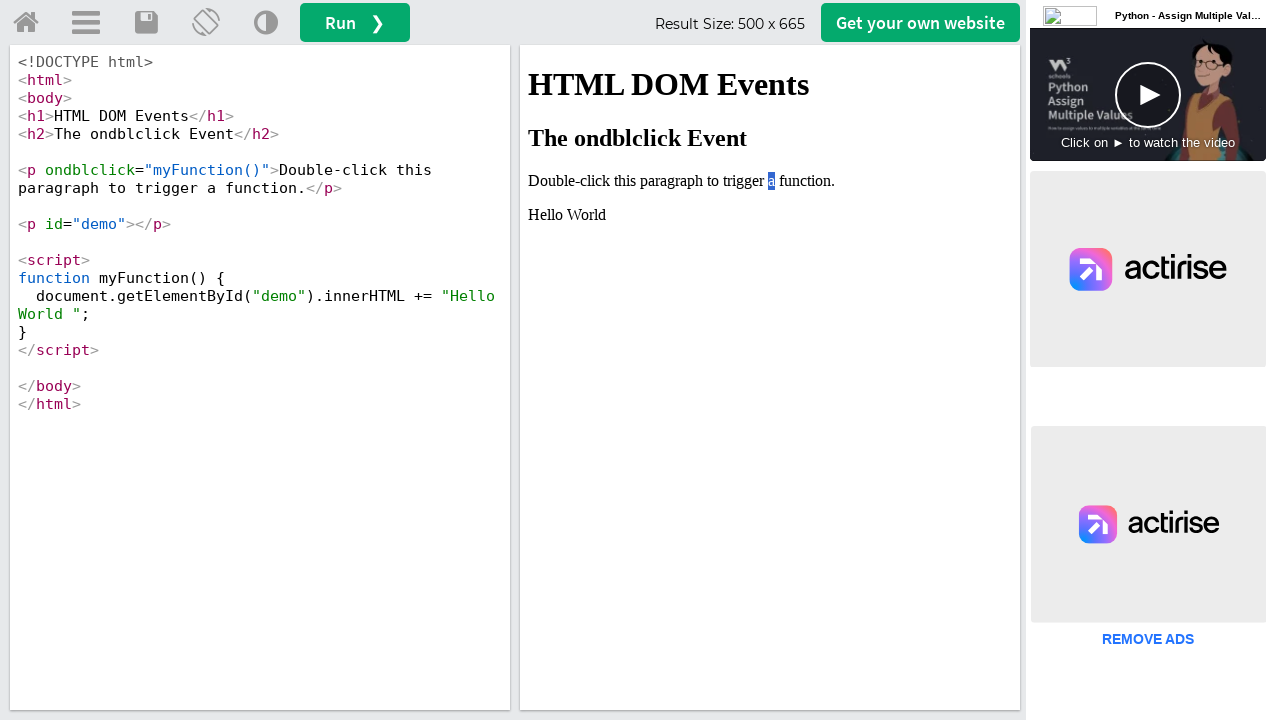

Waited 1000ms for double-click action to complete
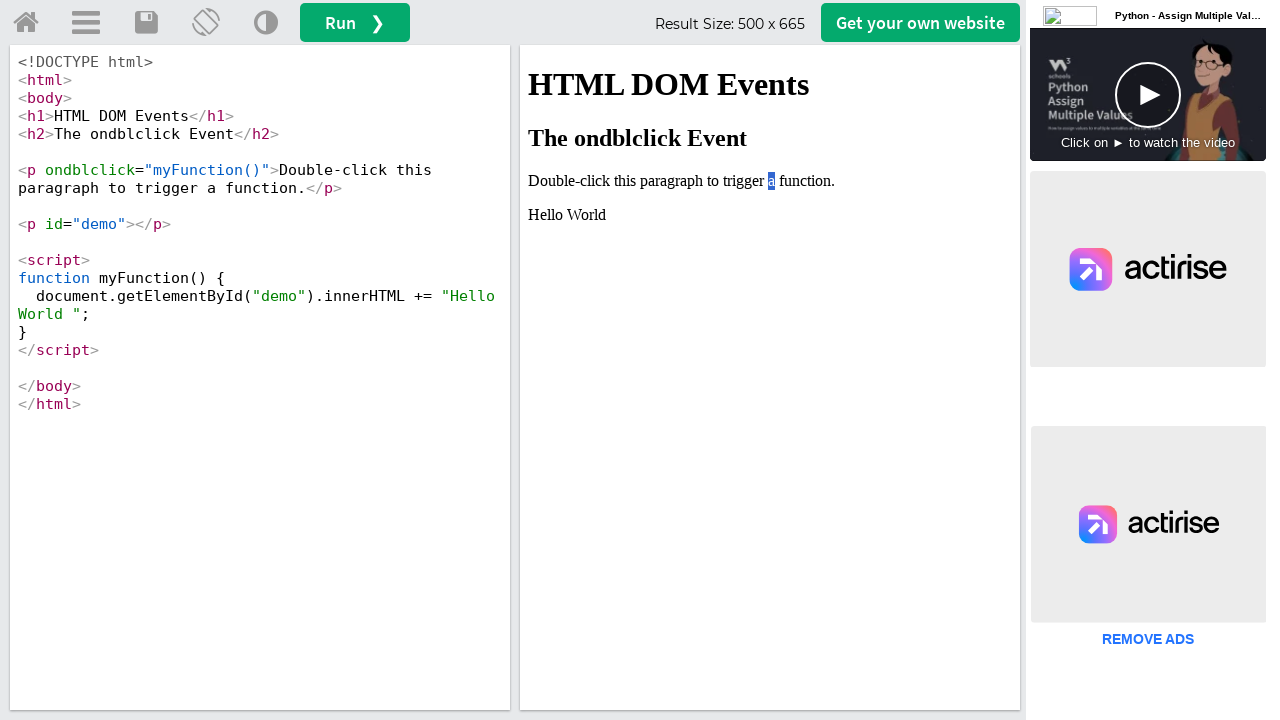

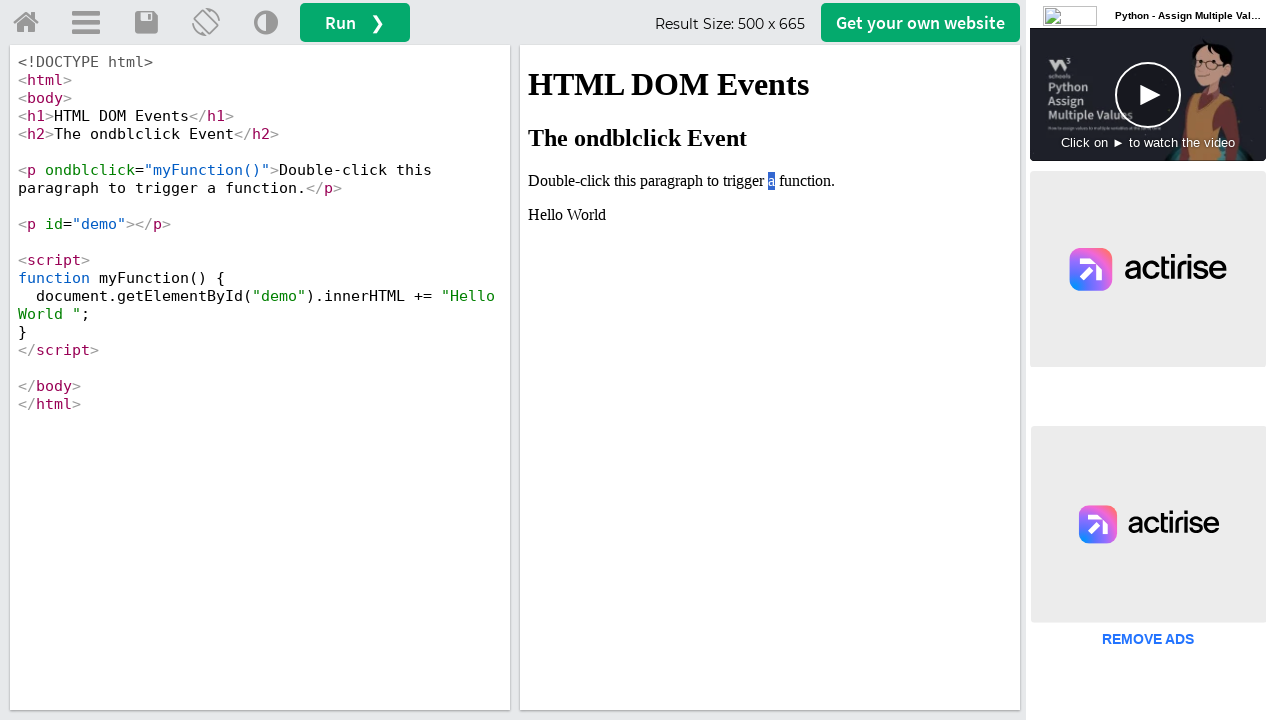